Tests a web form by entering text into an input field, clicking the submit button, and verifying the success message is displayed.

Starting URL: https://www.selenium.dev/selenium/web/web-form.html

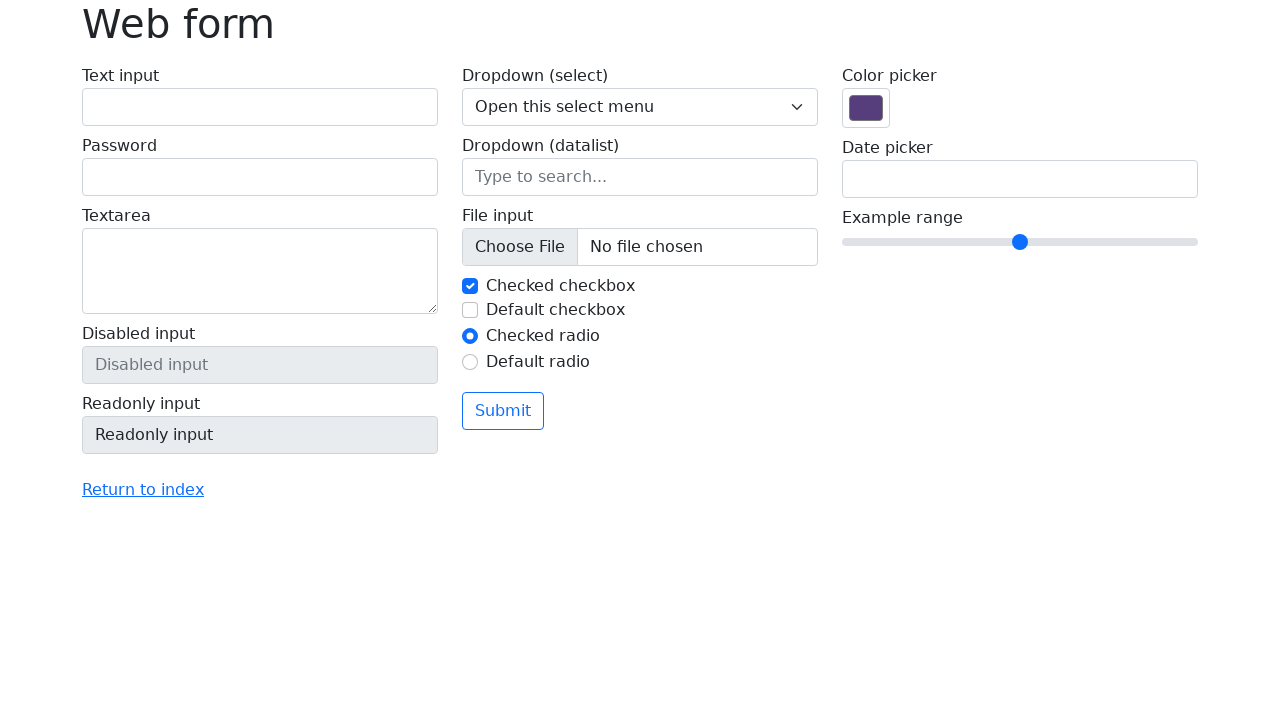

Verified page title is 'Web form'
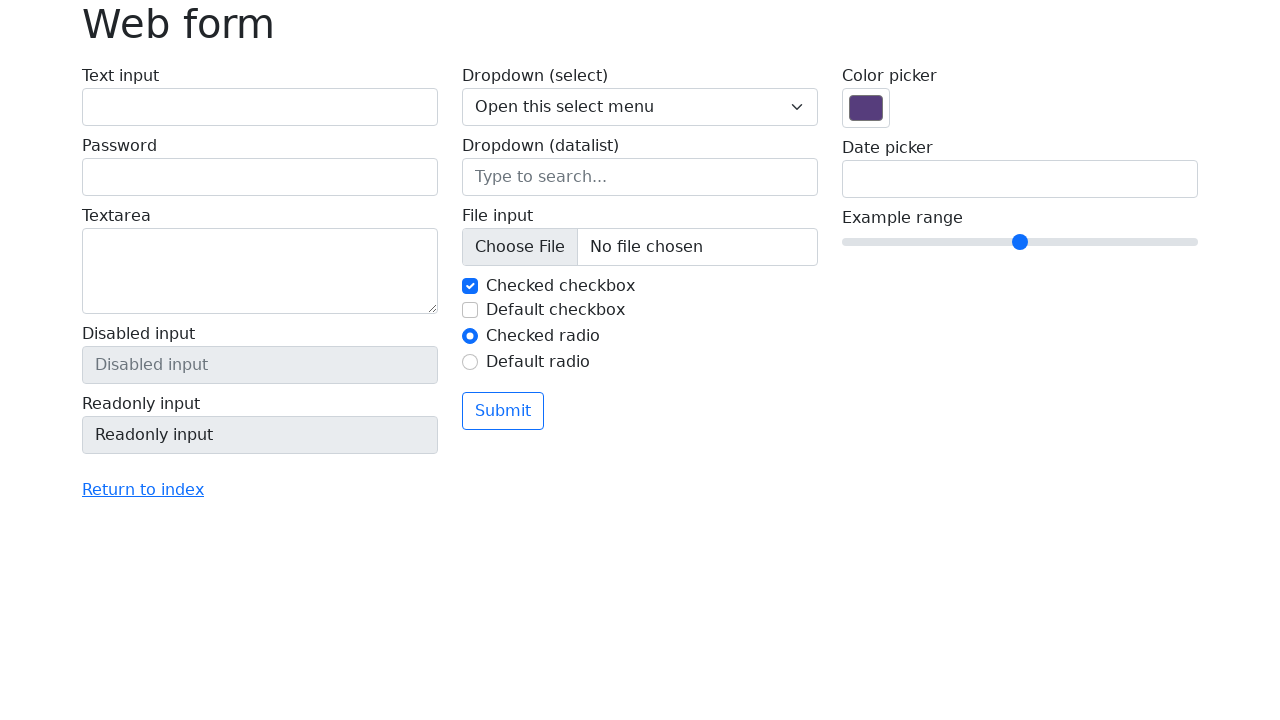

Filled text input field with 'Selenium' on input[name='my-text']
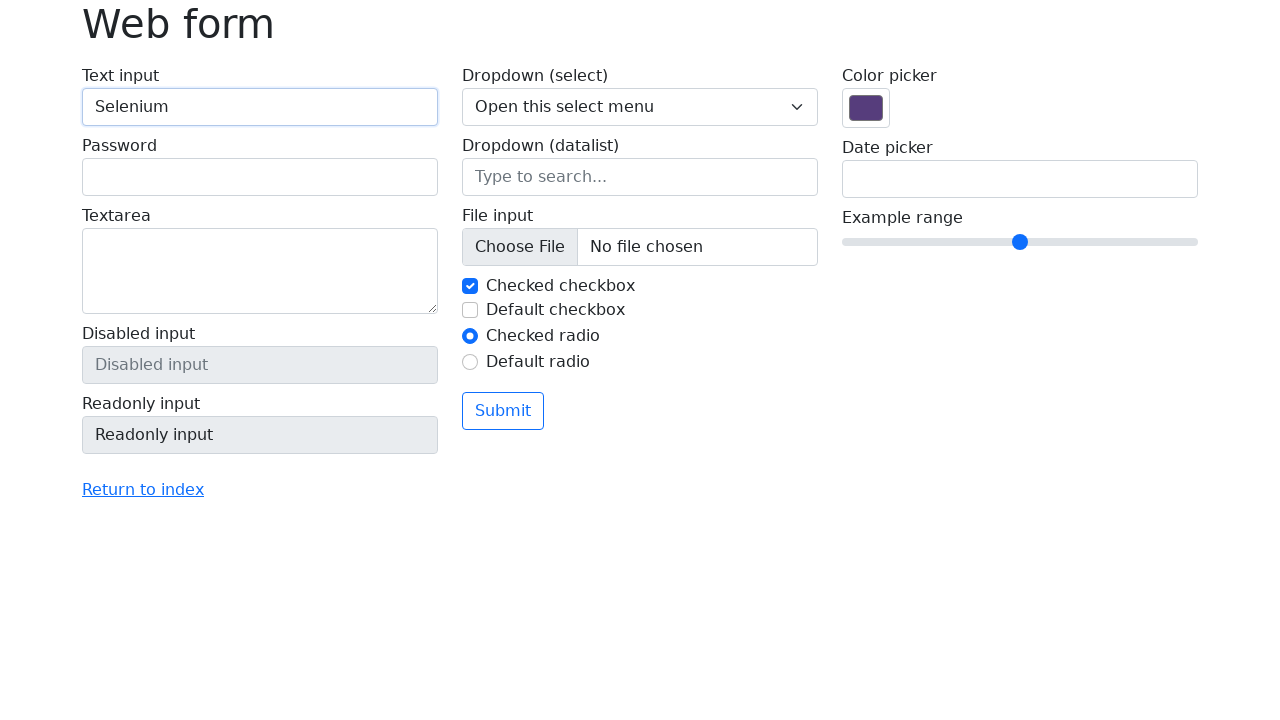

Clicked the submit button at (503, 411) on button
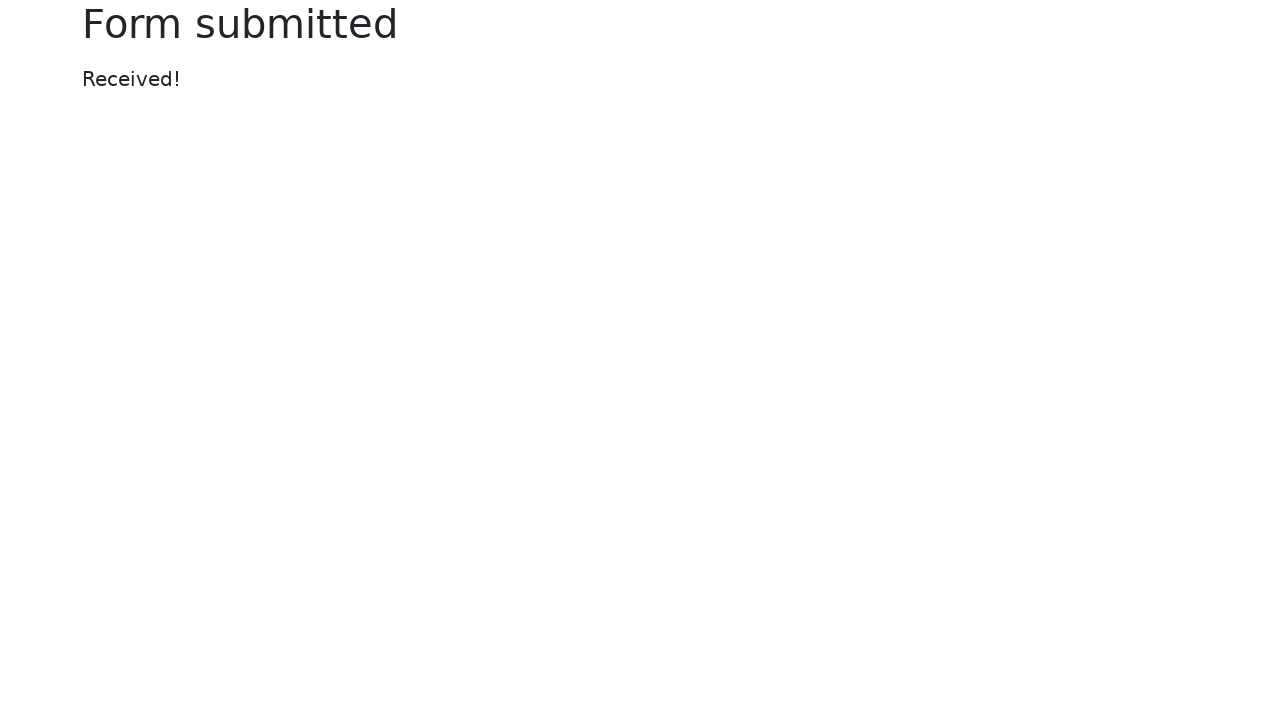

Success message element loaded
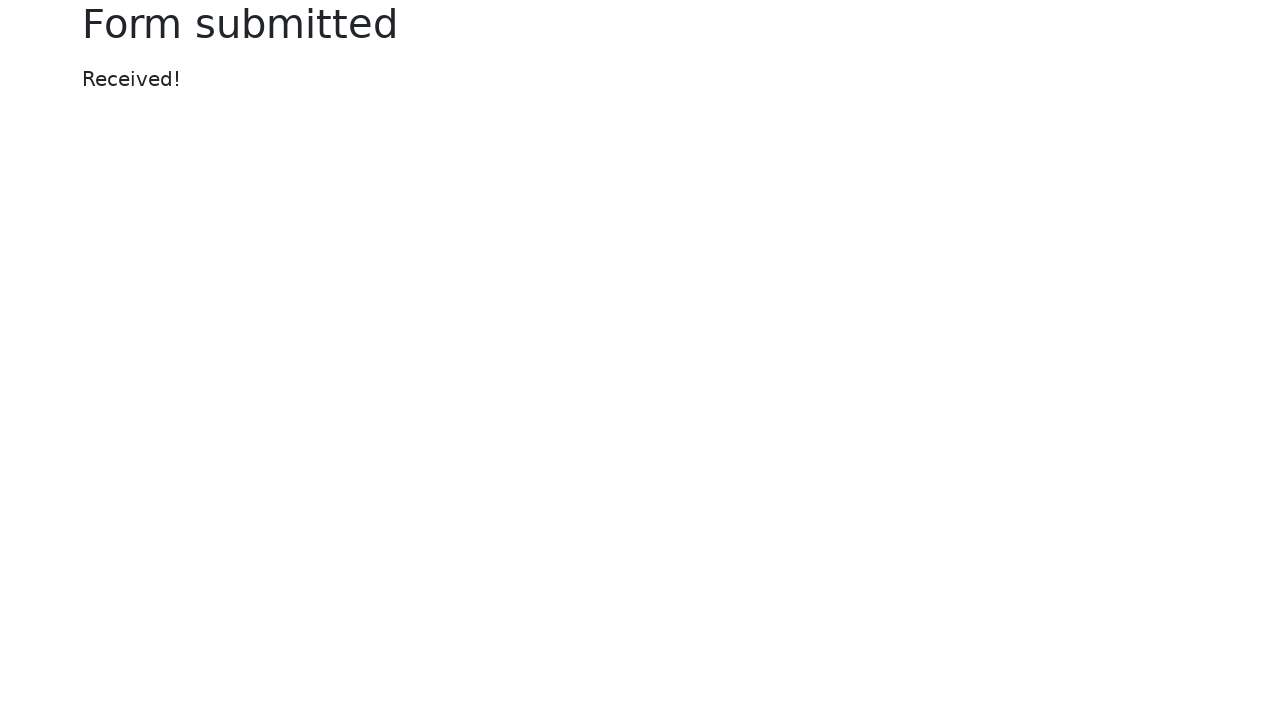

Verified success message displays 'Received!'
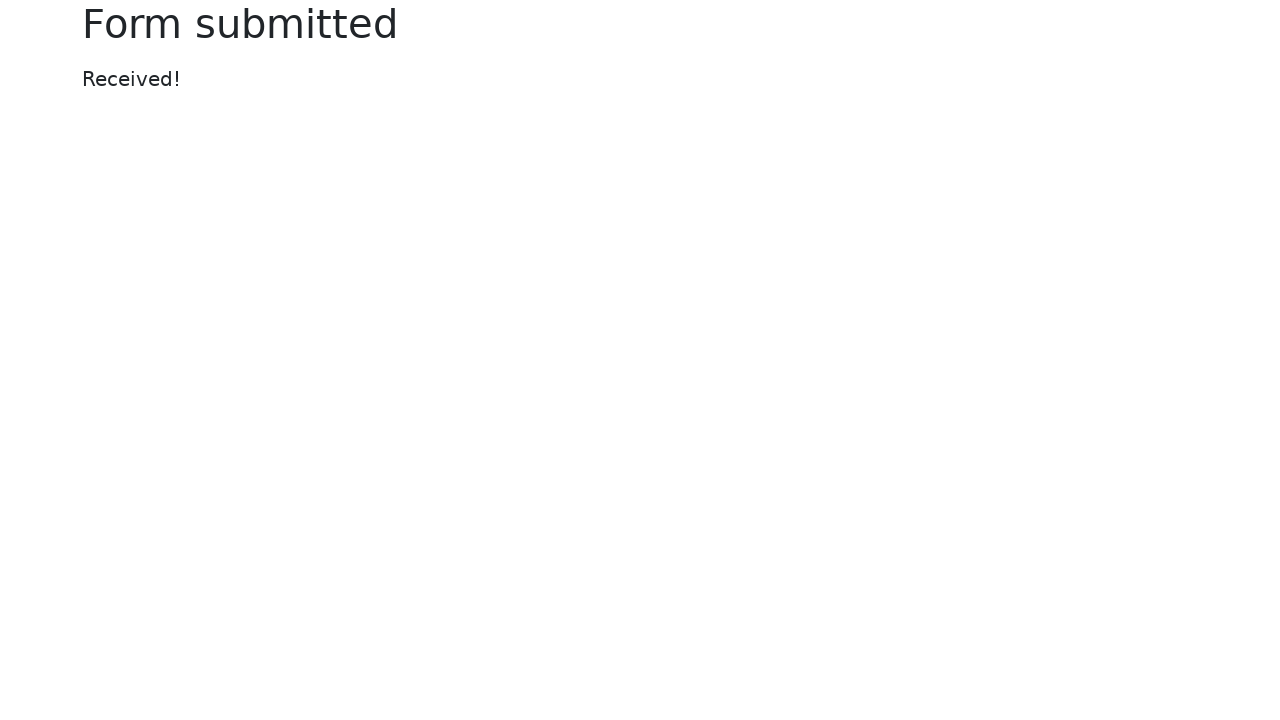

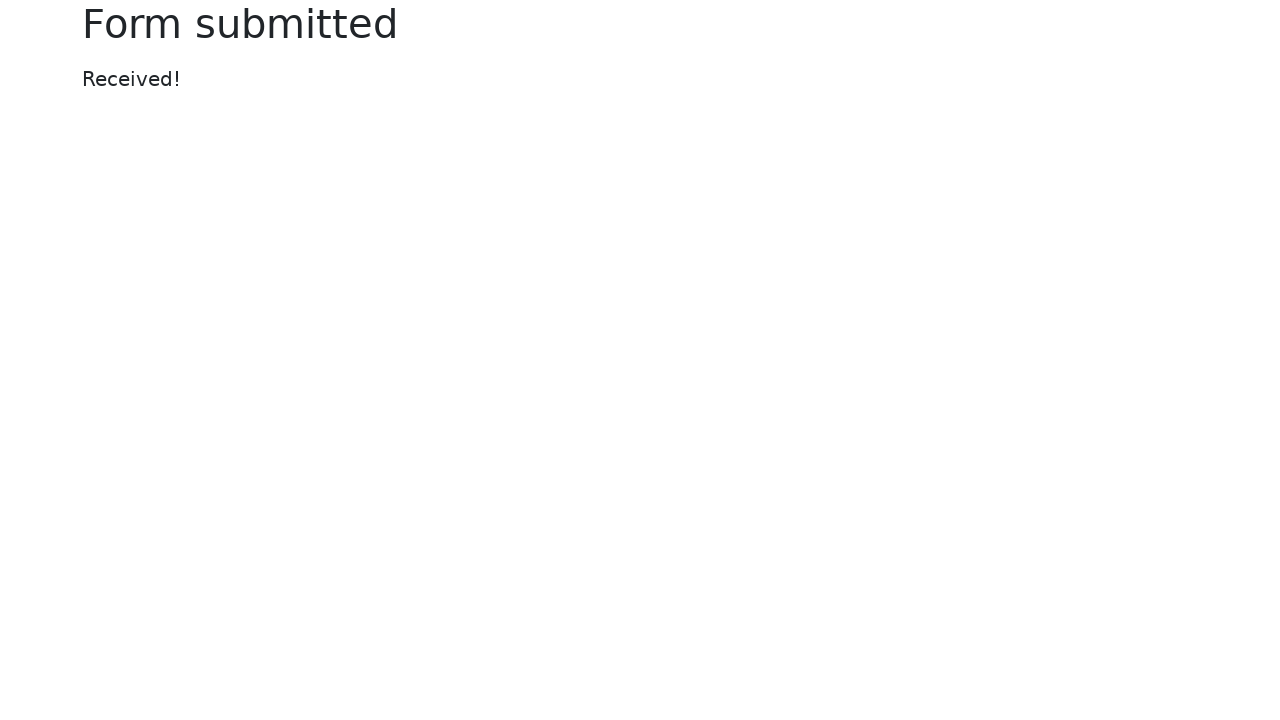